Tests hover functionality by moving the mouse over multiple avatar images on the page

Starting URL: https://the-internet.herokuapp.com/hovers

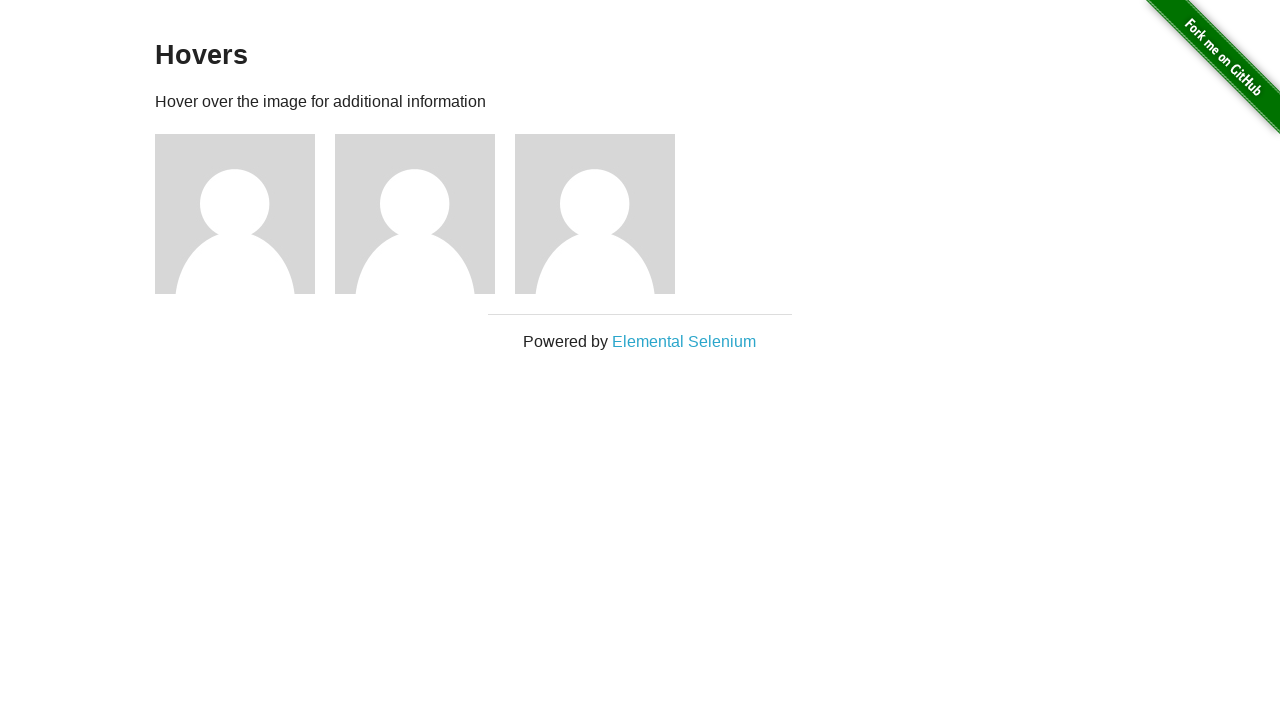

Located all avatar images on the hovers page
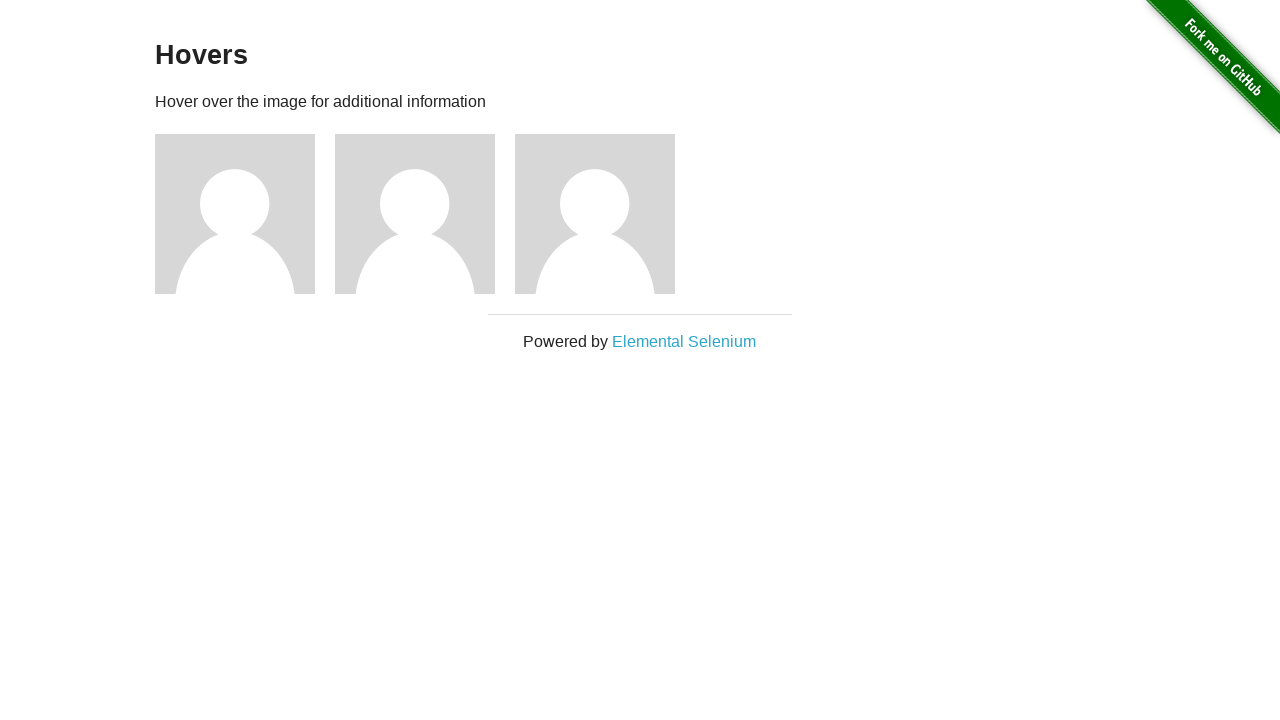

Hovered over an avatar image at (235, 214) on div.figure img >> nth=0
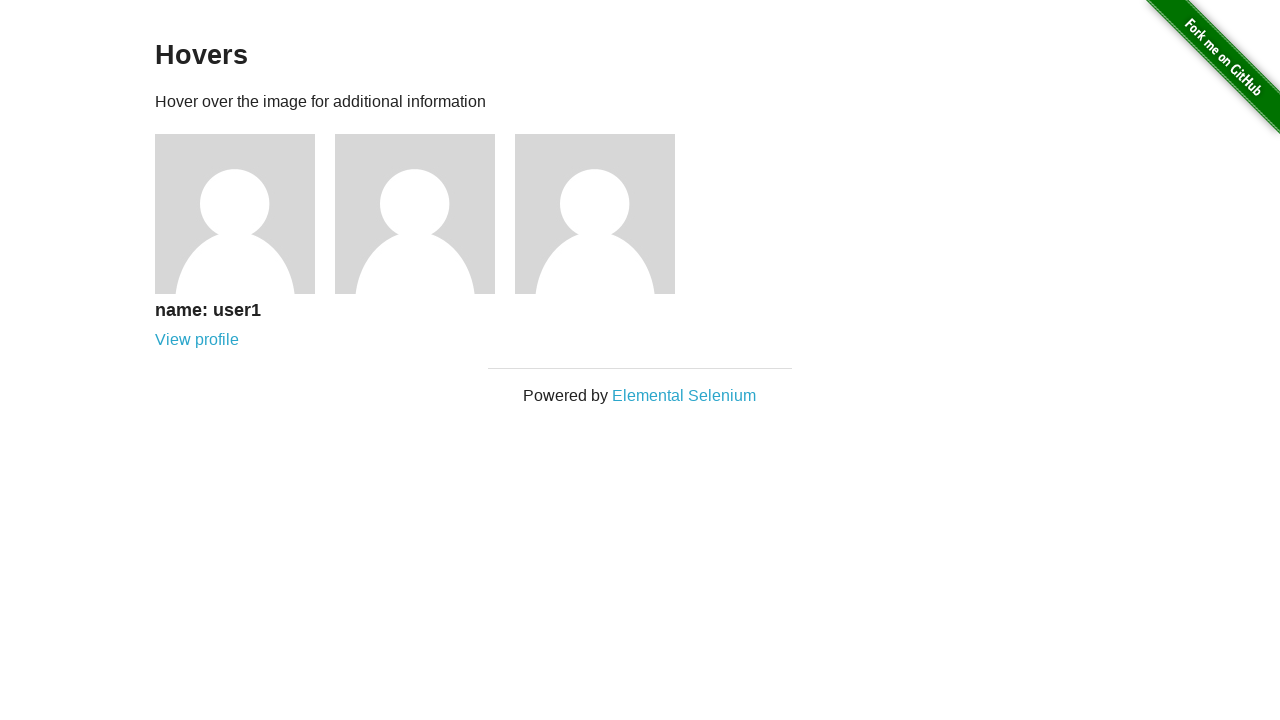

Waited for hover effect visibility
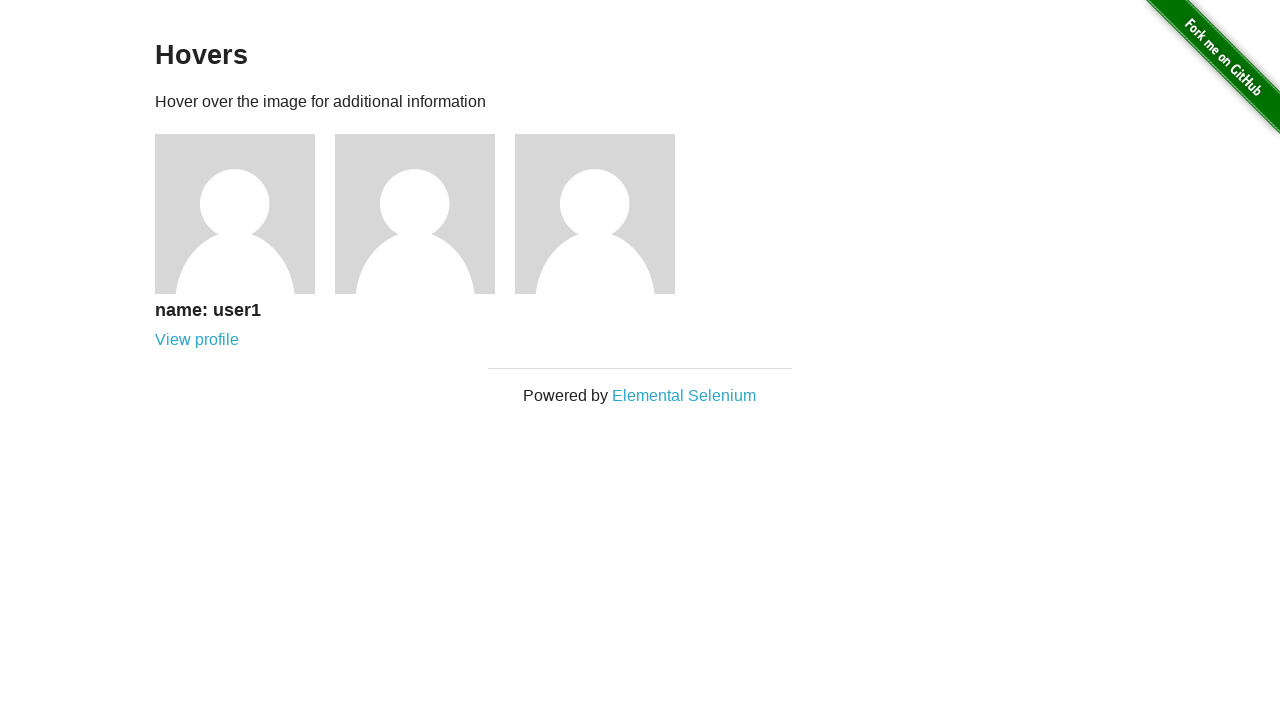

Hovered over an avatar image at (415, 214) on div.figure img >> nth=1
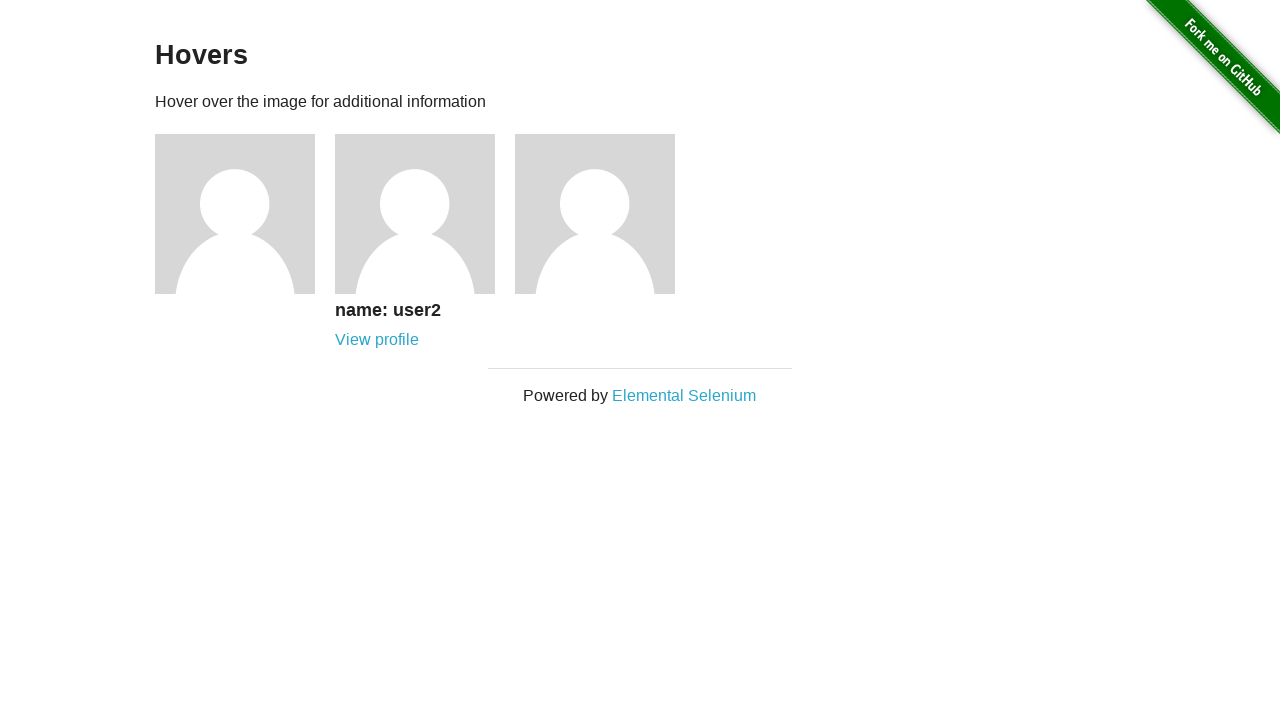

Waited for hover effect visibility
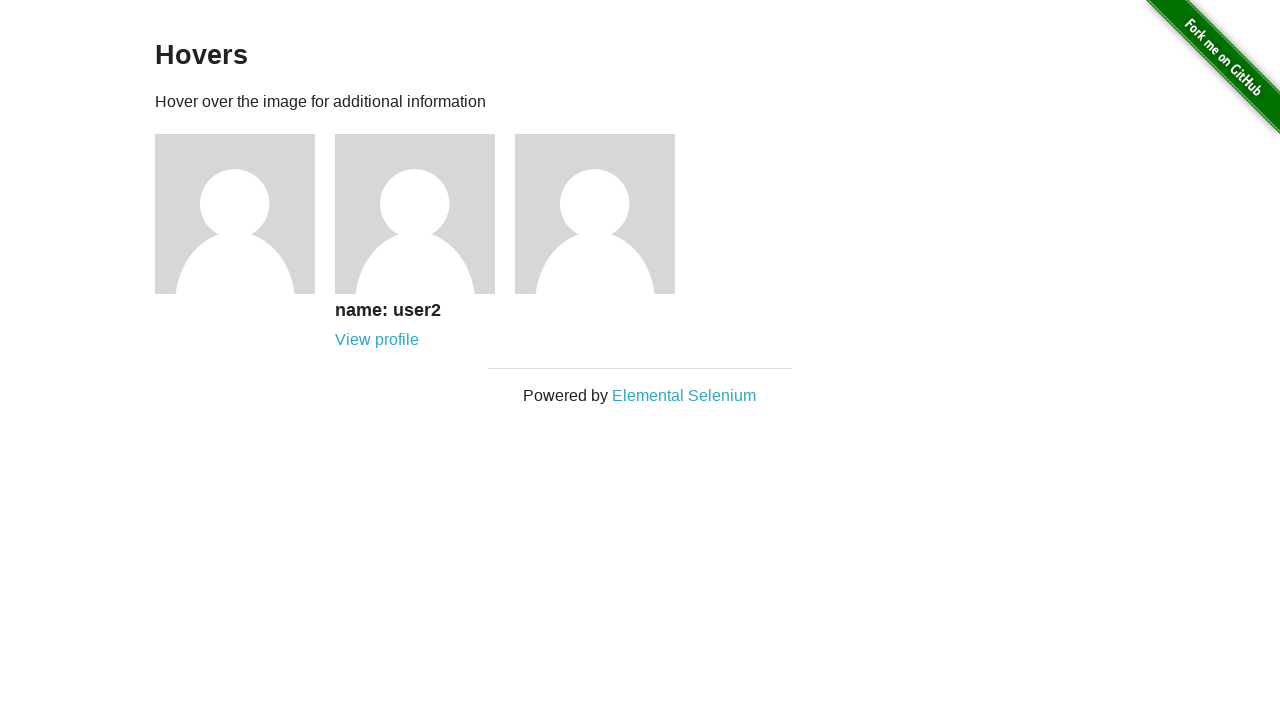

Hovered over an avatar image at (595, 214) on div.figure img >> nth=2
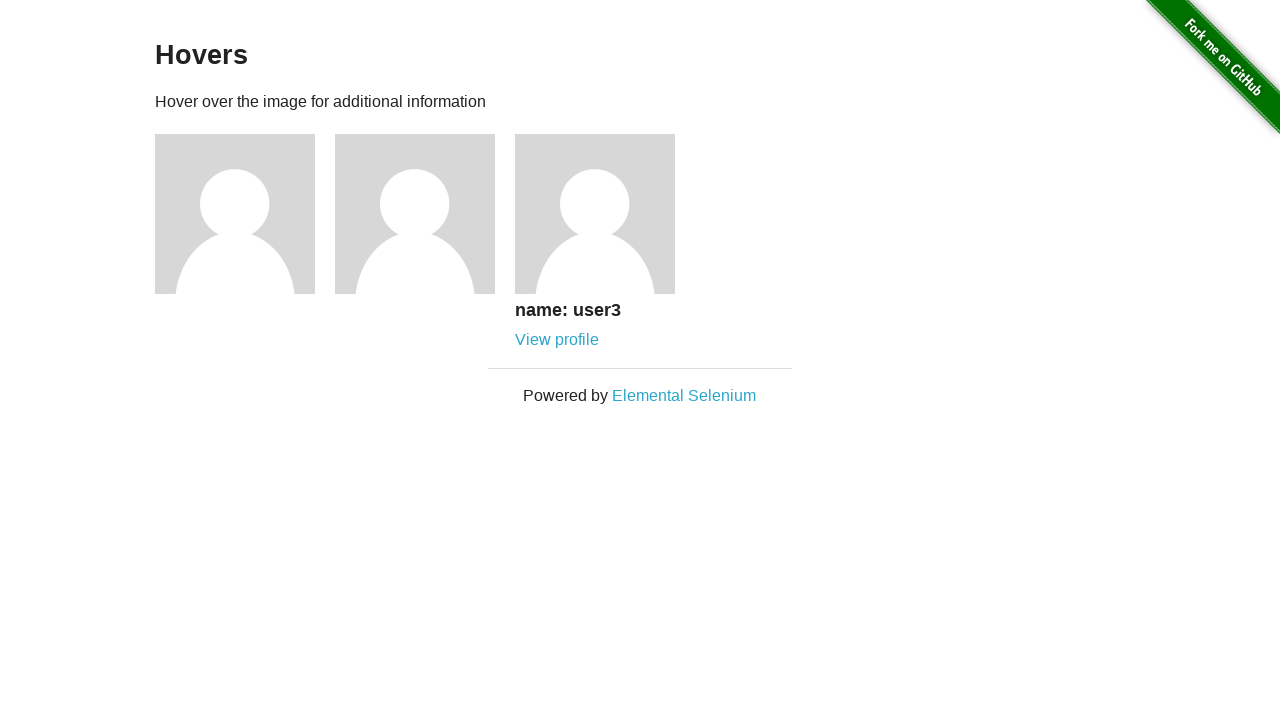

Waited for hover effect visibility
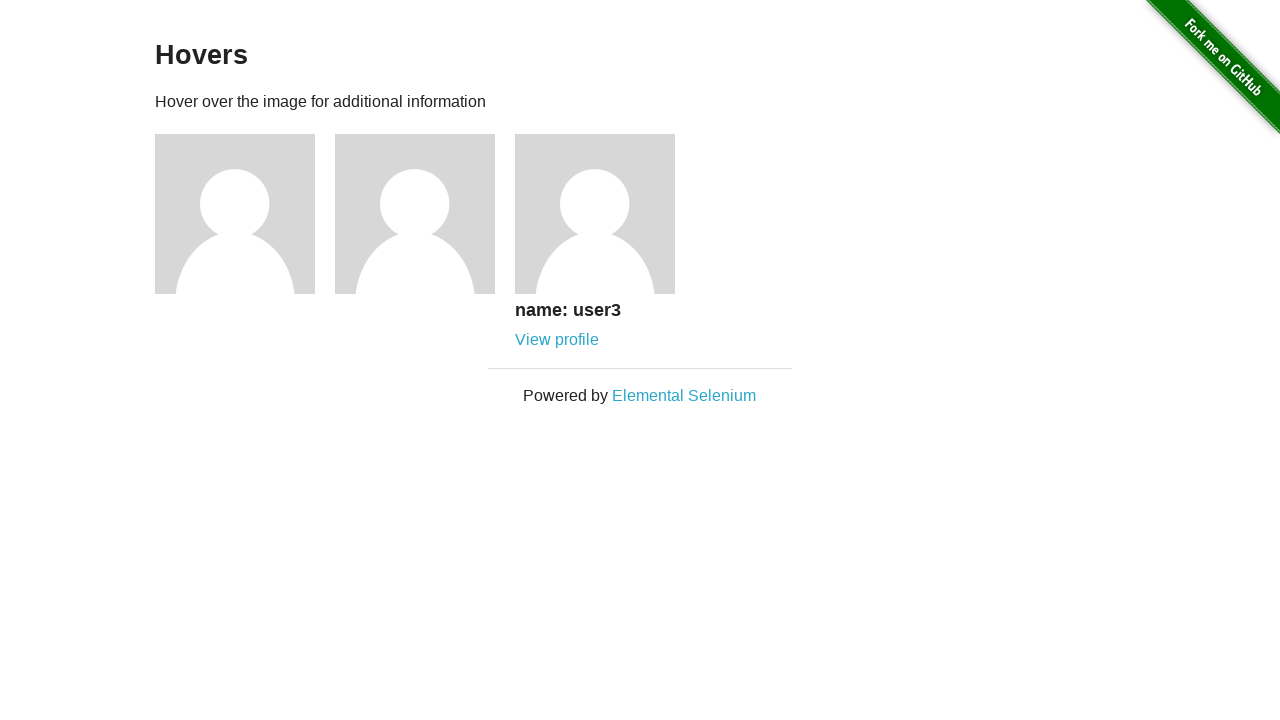

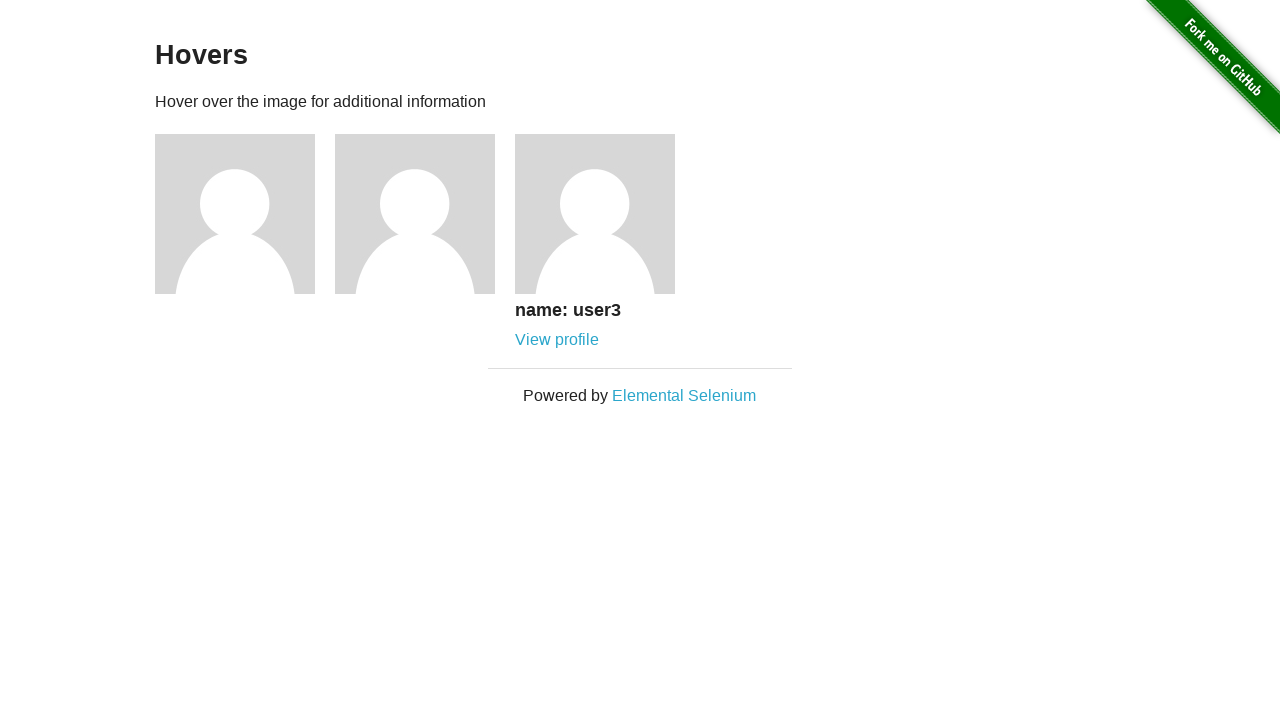